Navigates to jQuery UI website and scrolls to the "Position" link element using JavaScript scroll into view functionality

Starting URL: https://jqueryui.com/

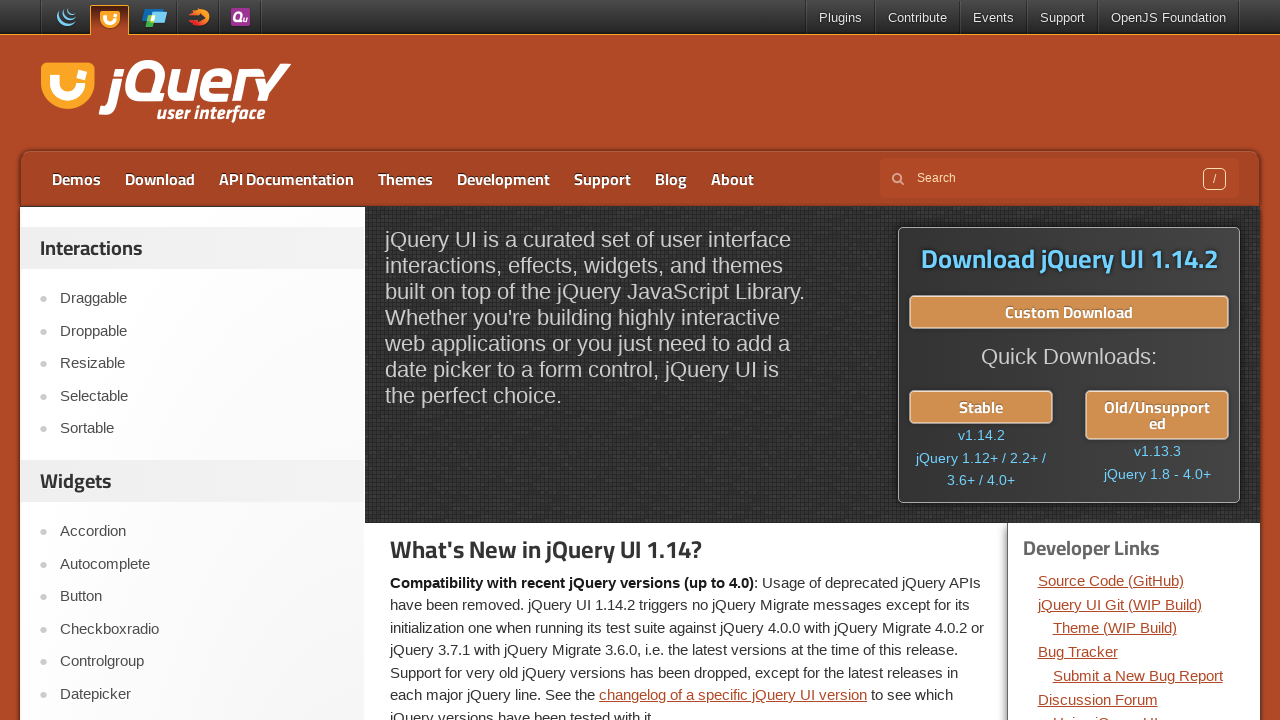

Located the Position link element
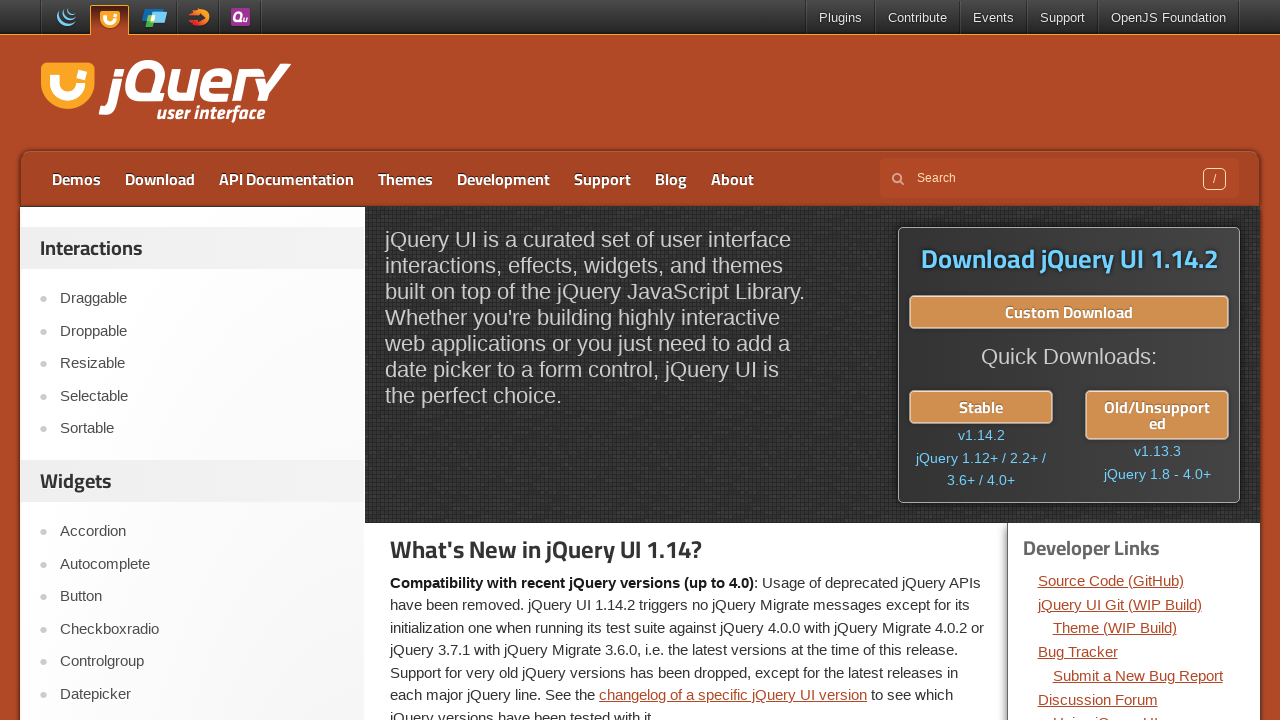

Scrolled Position link element into view
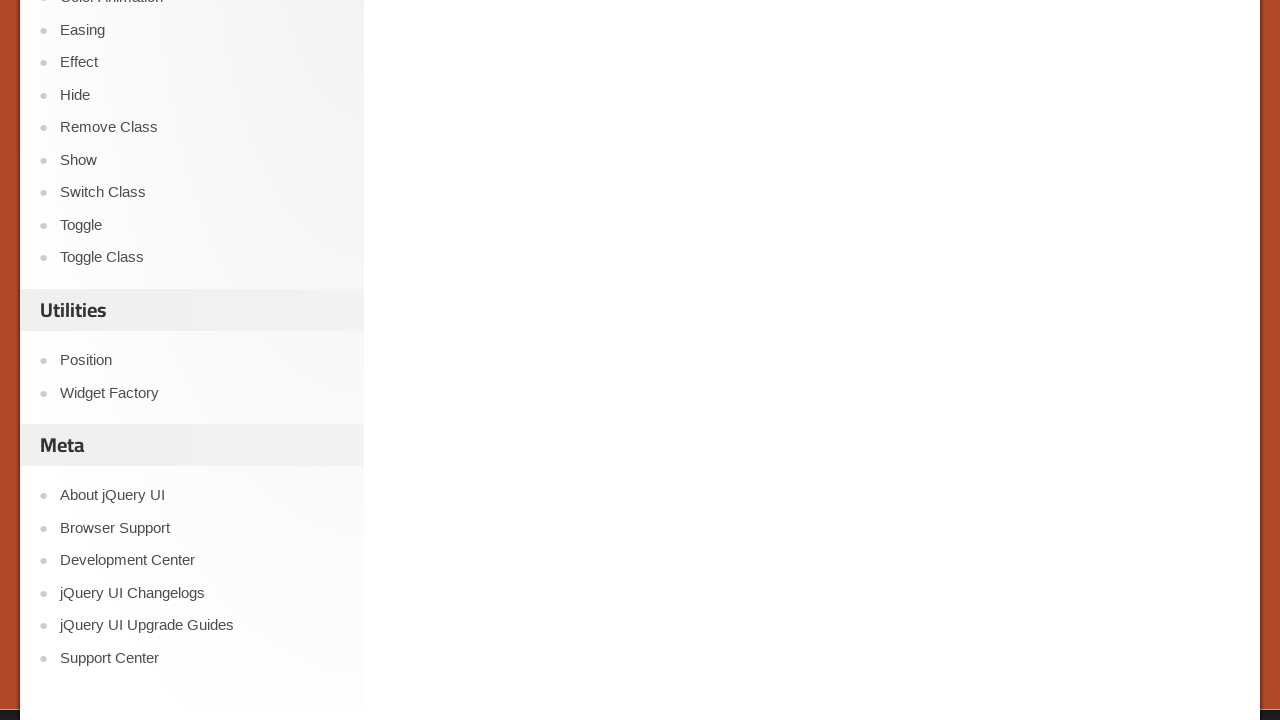

Position link element is now visible
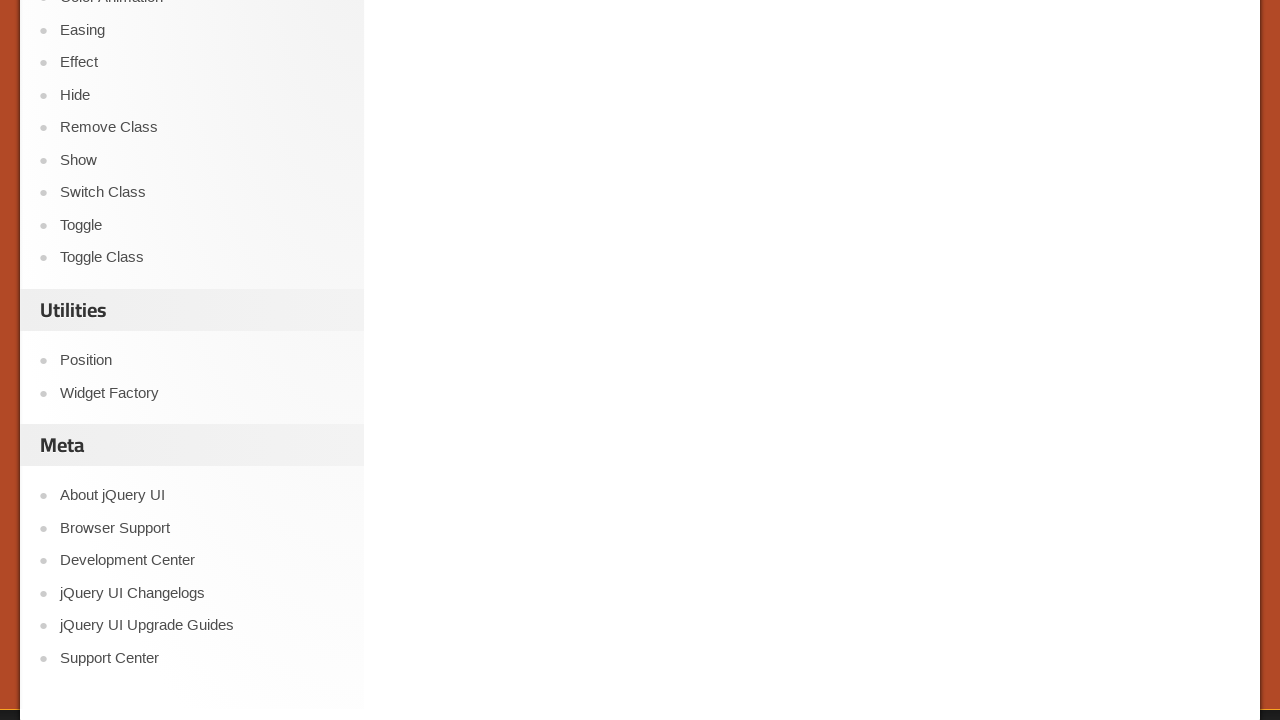

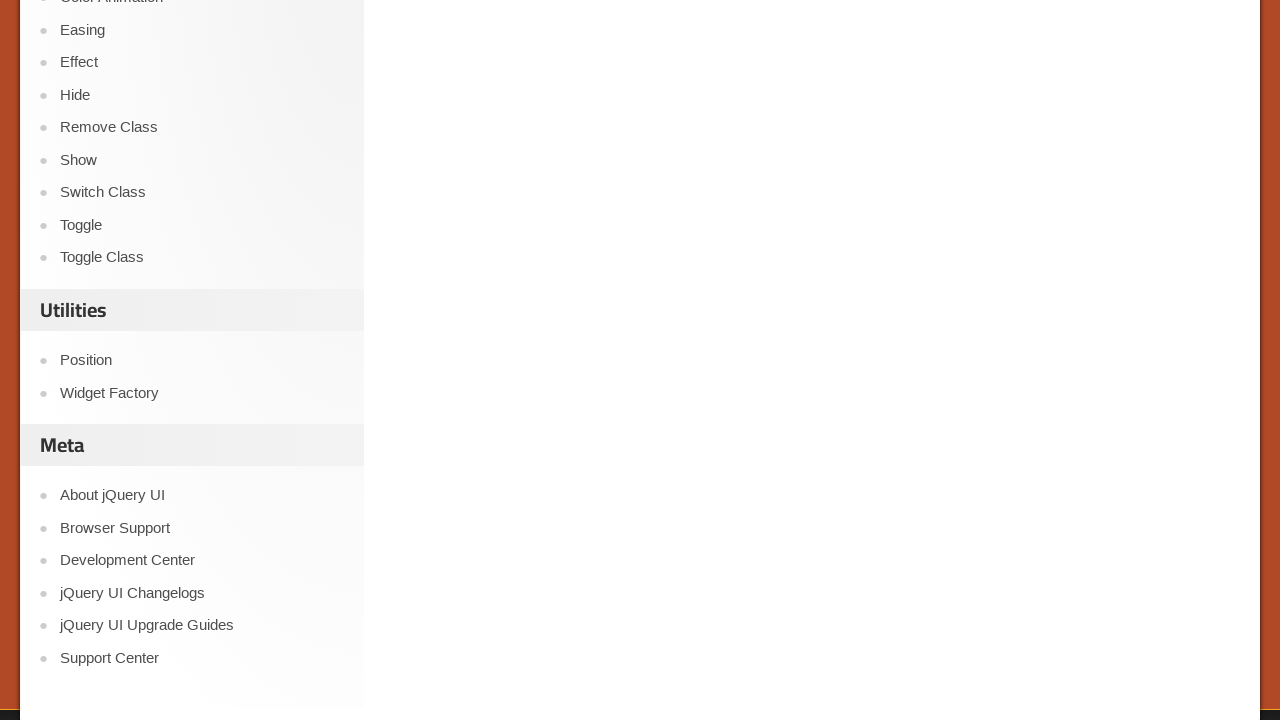